Navigates to Exelenter website and searches through all links on the page to find a specific link with text "Enroll Now"

Starting URL: https://exelenter.com

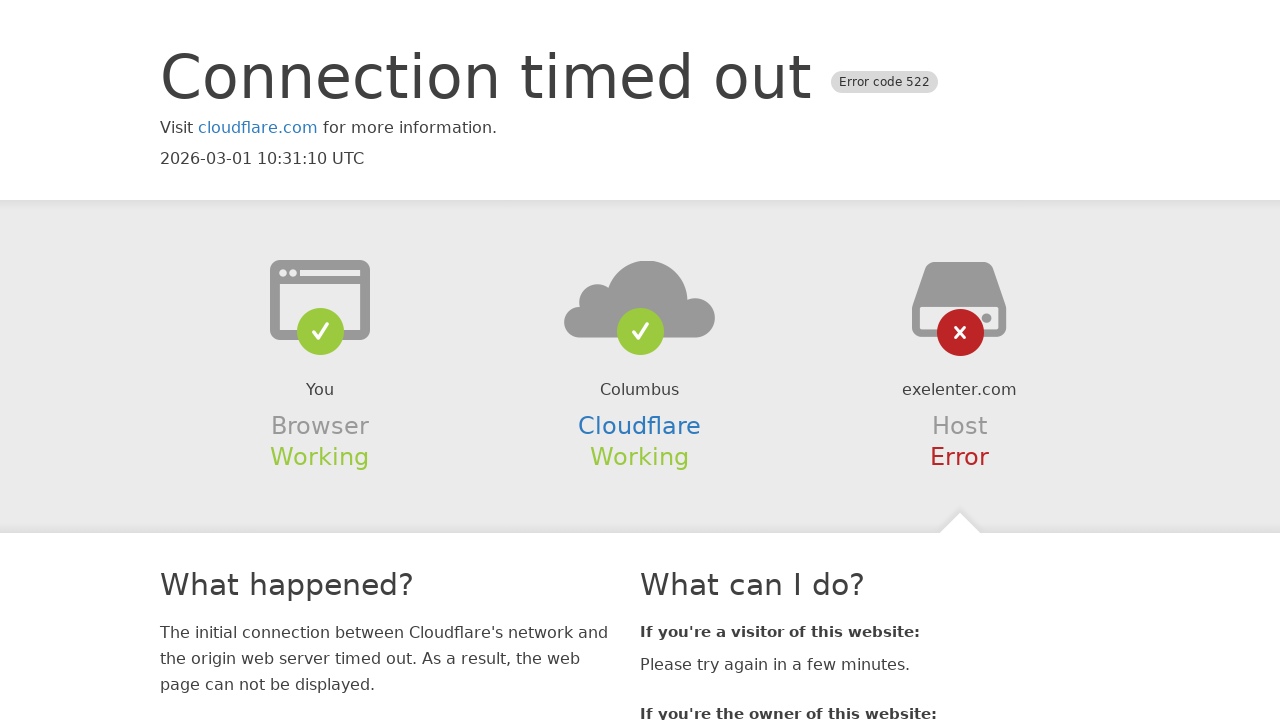

Navigated to https://exelenter.com
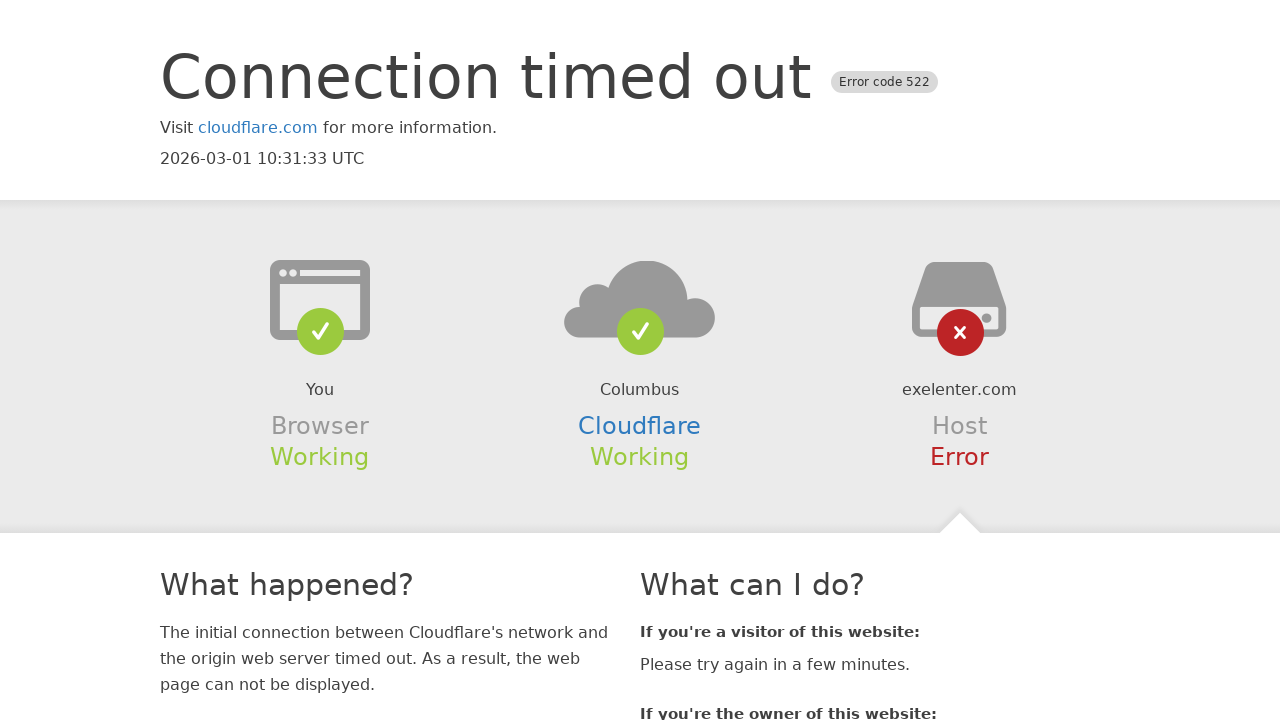

Waited for links to load on the page
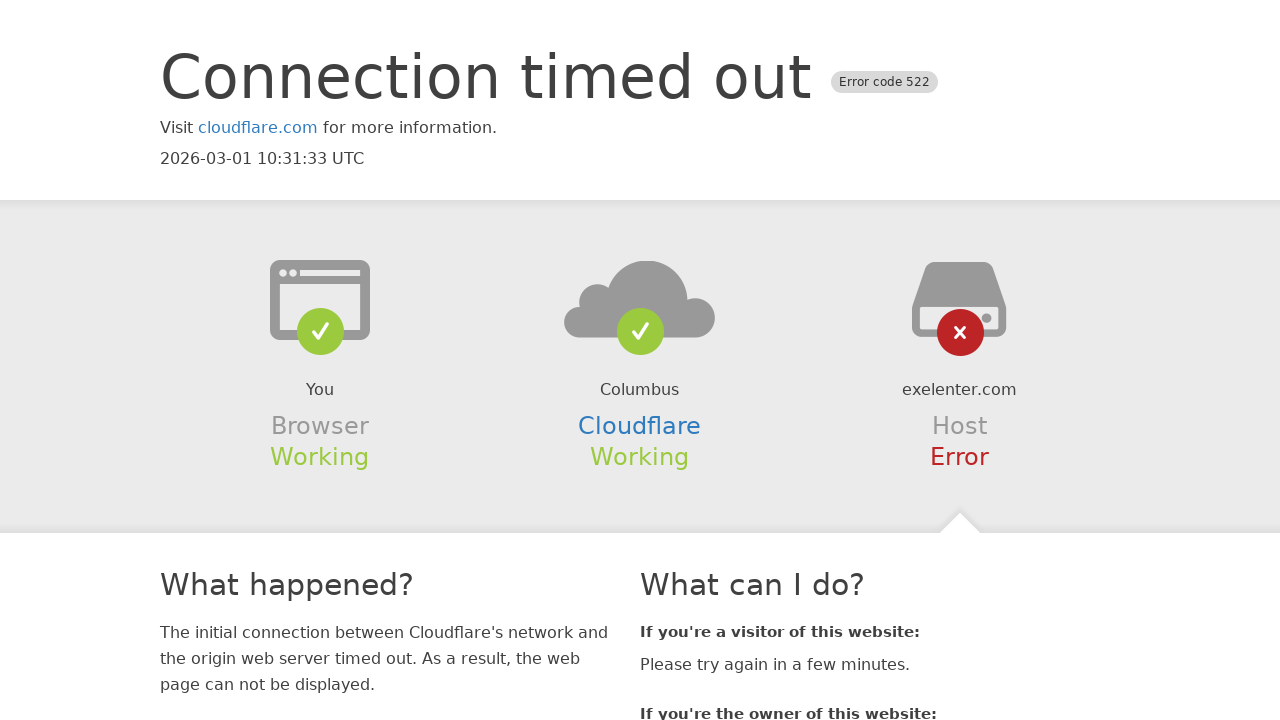

Retrieved all links from the page
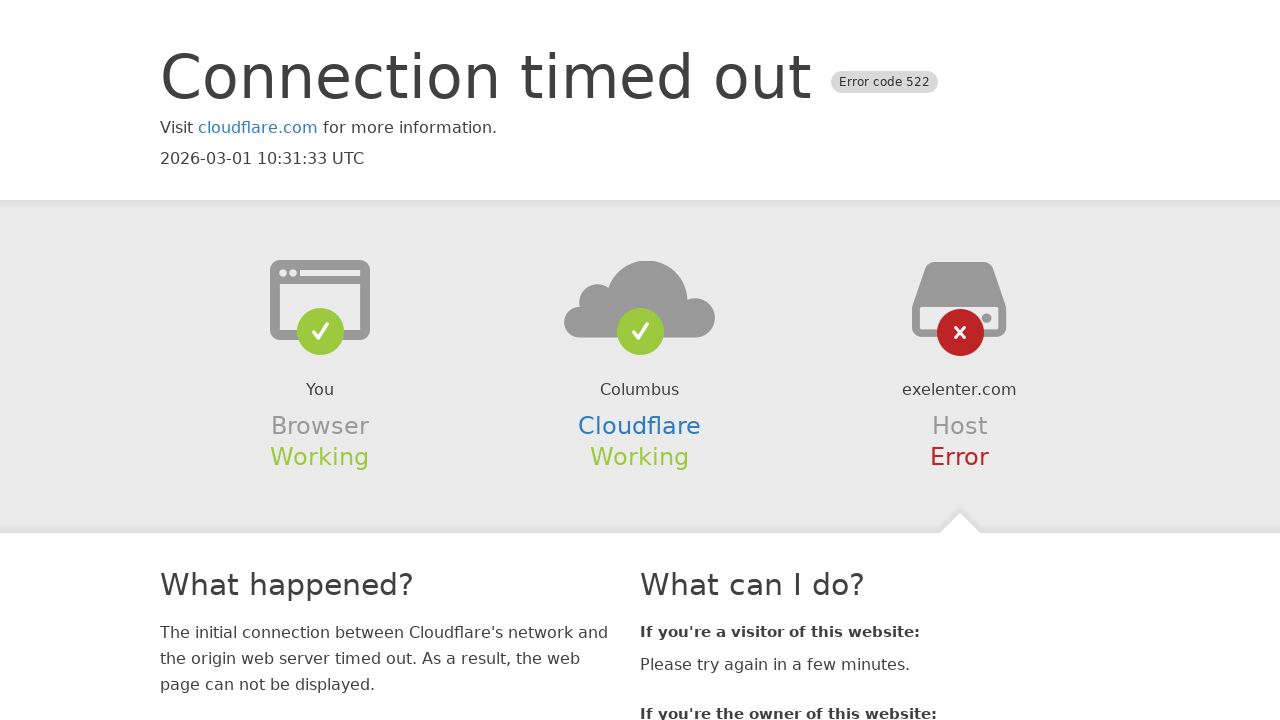

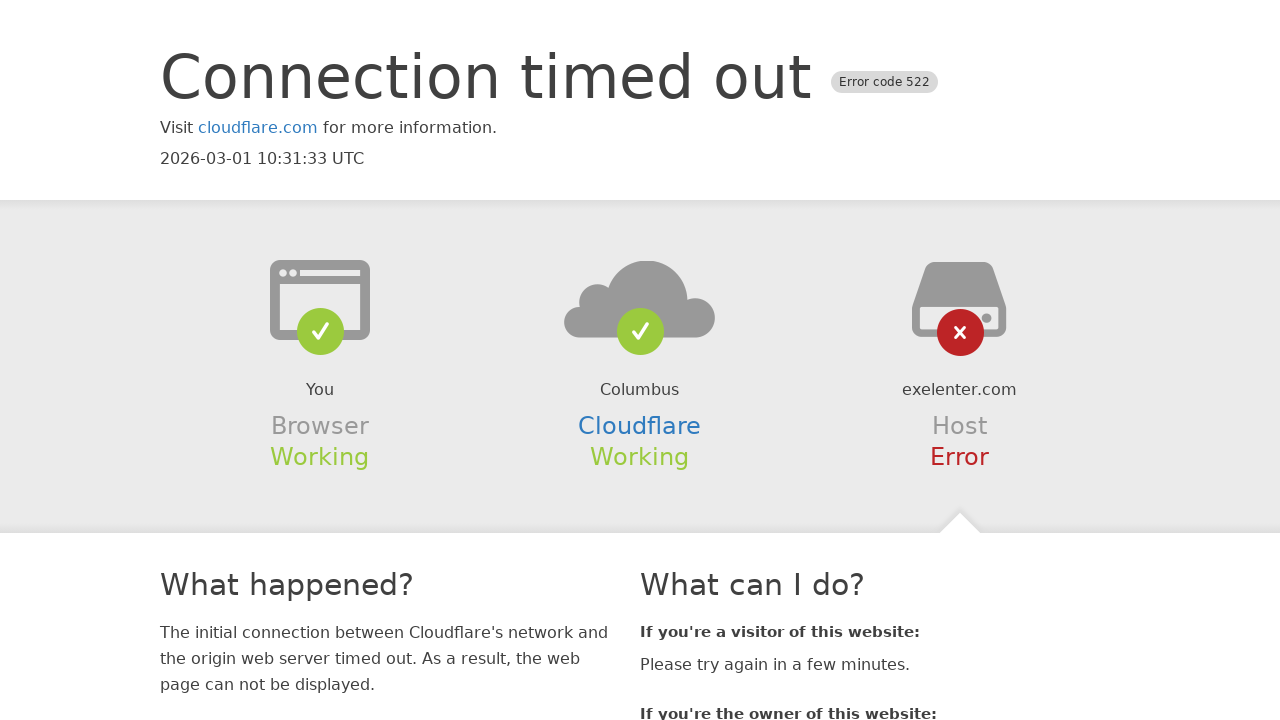